Tests the first name field by entering a value and verifying it using a CSS selector

Starting URL: https://app.cloudqa.io/home/AutomationPracticeForm

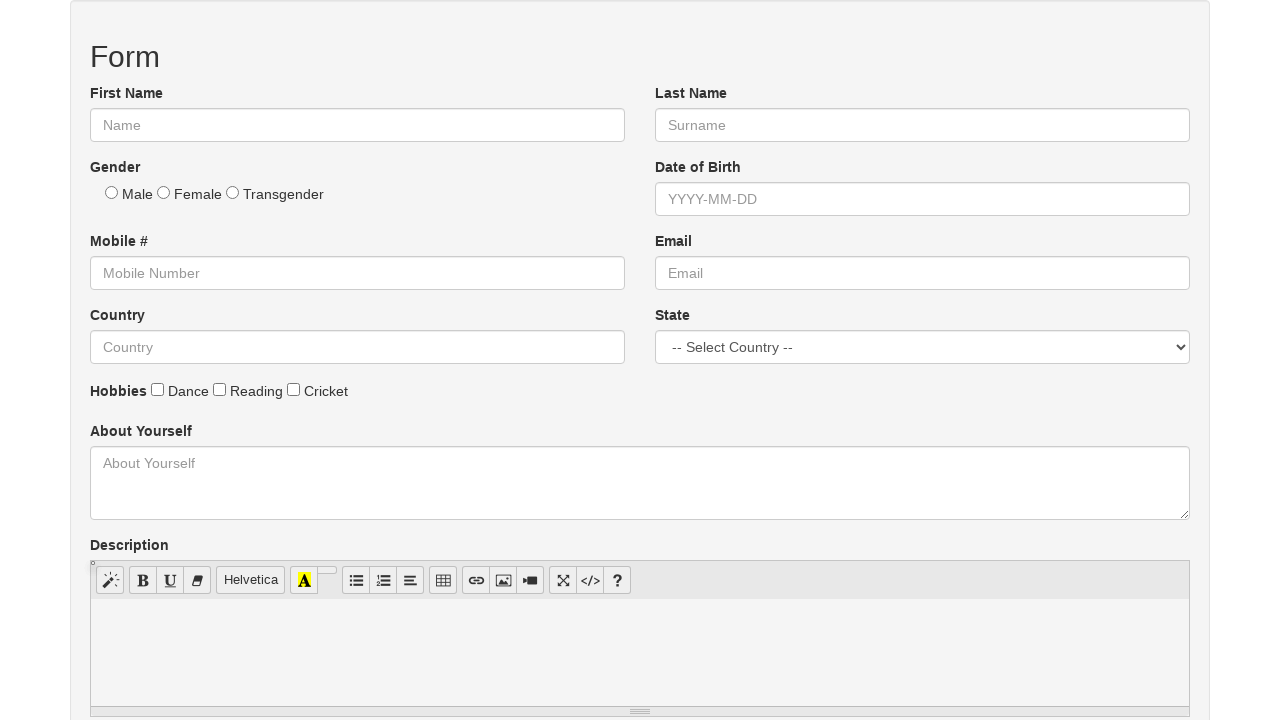

Filled first name field with 'Rohit' on #fname
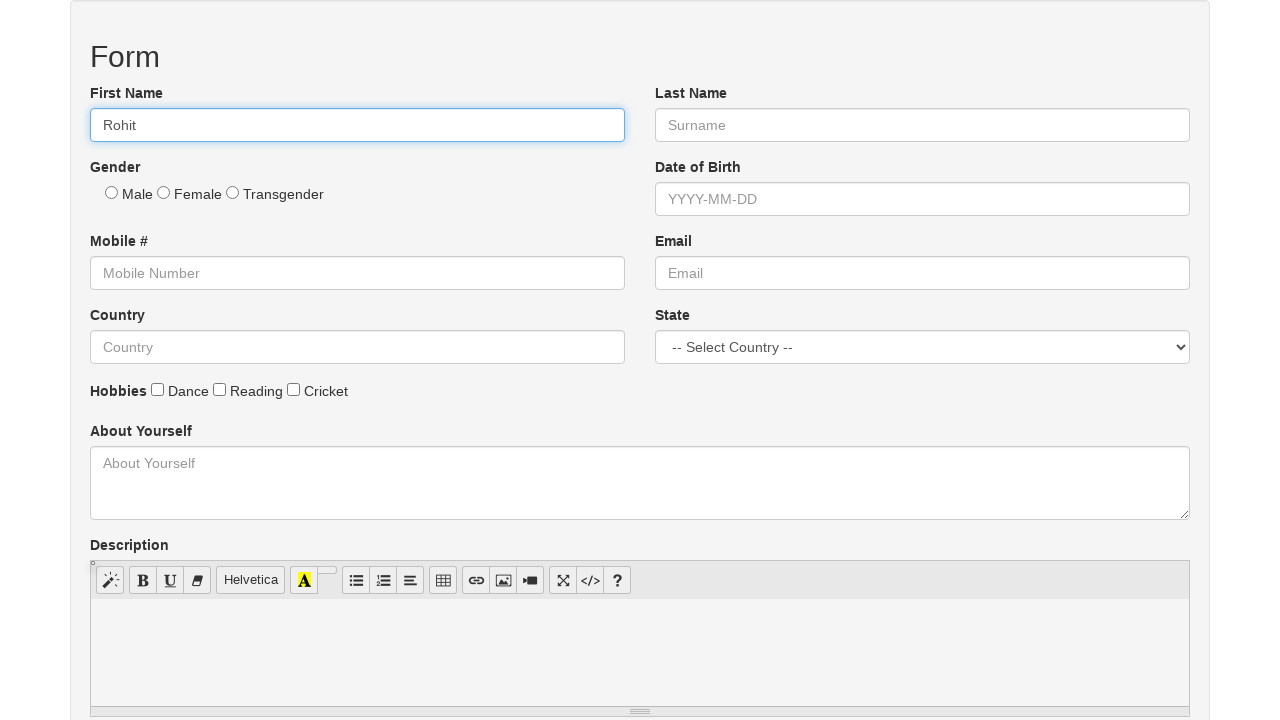

Verified first name field is present and filled using CSS selector
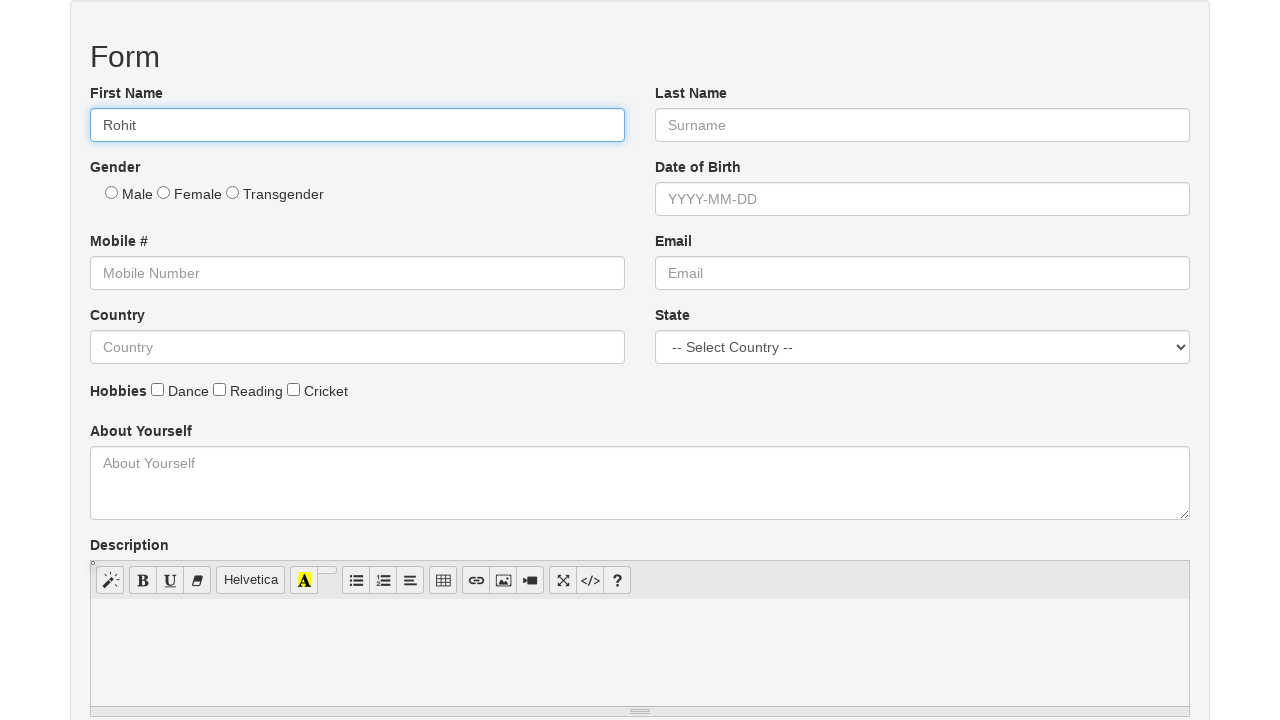

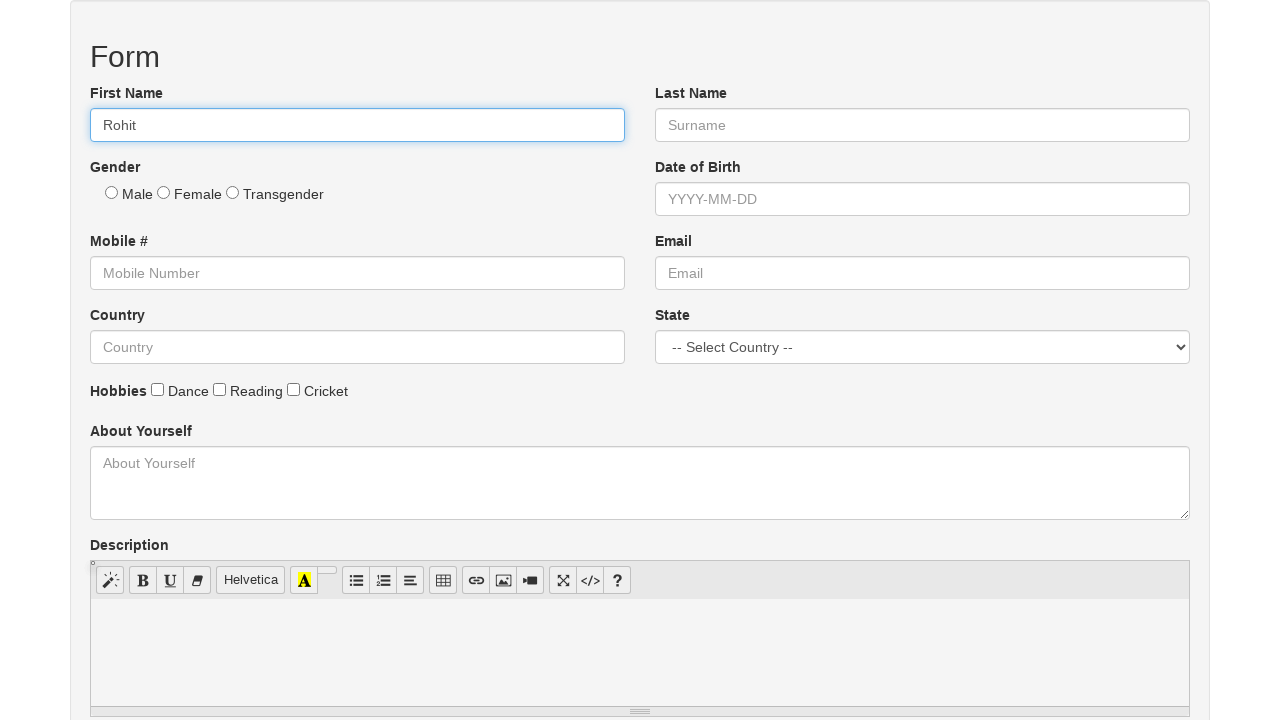